Filters products by 'ca' and clicks the ADD TO CART button on the second product

Starting URL: https://rahulshettyacademy.com/seleniumPractise/

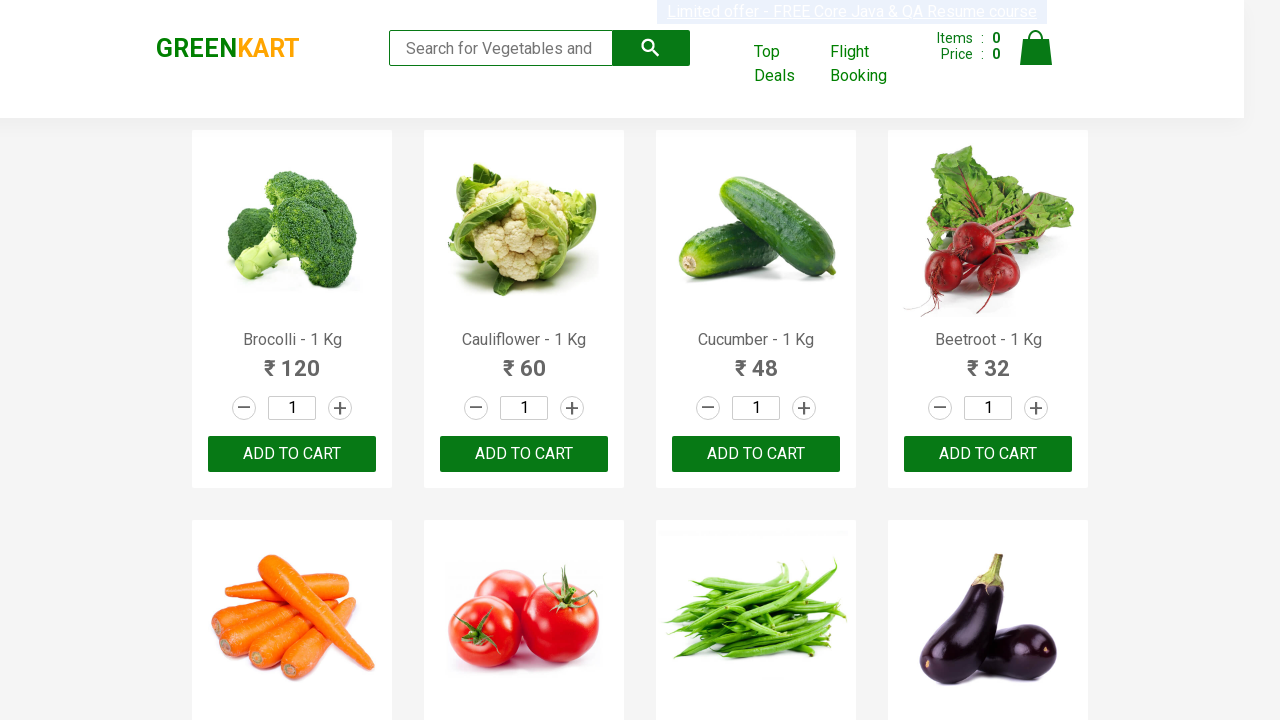

Typed 'ca' in search field to filter products on .search-keyword
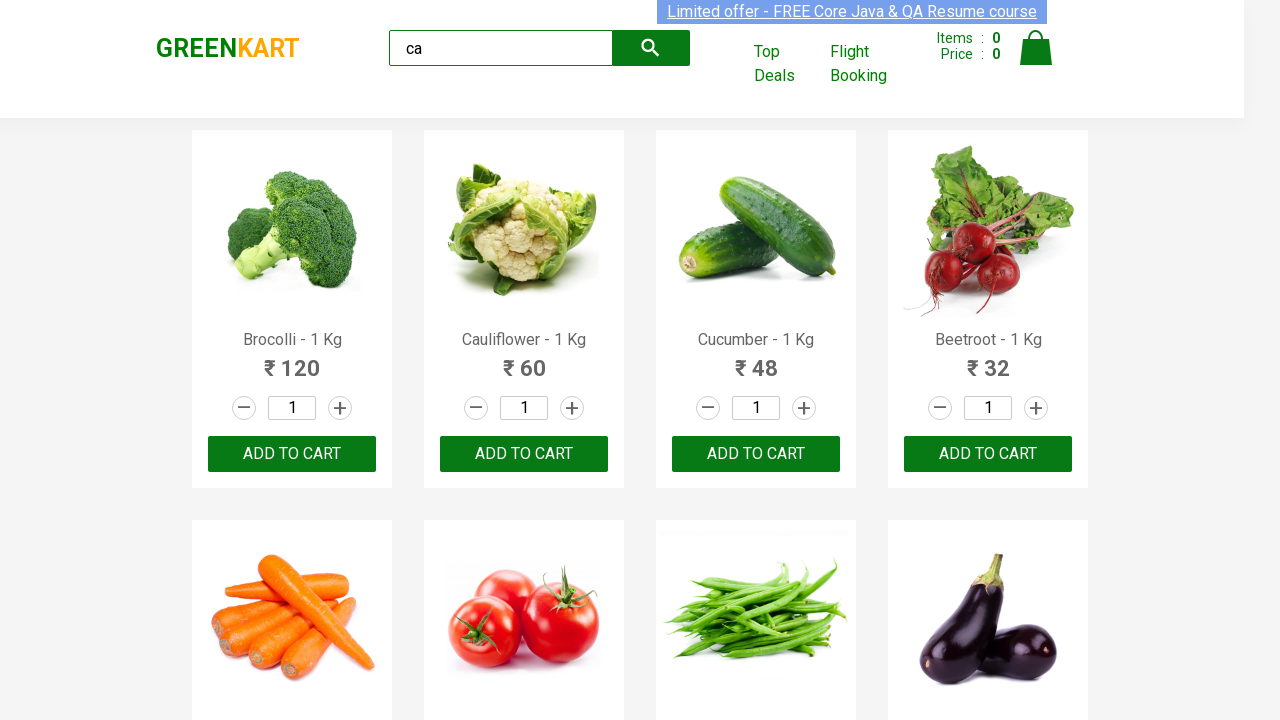

Waited 2 seconds for products to filter
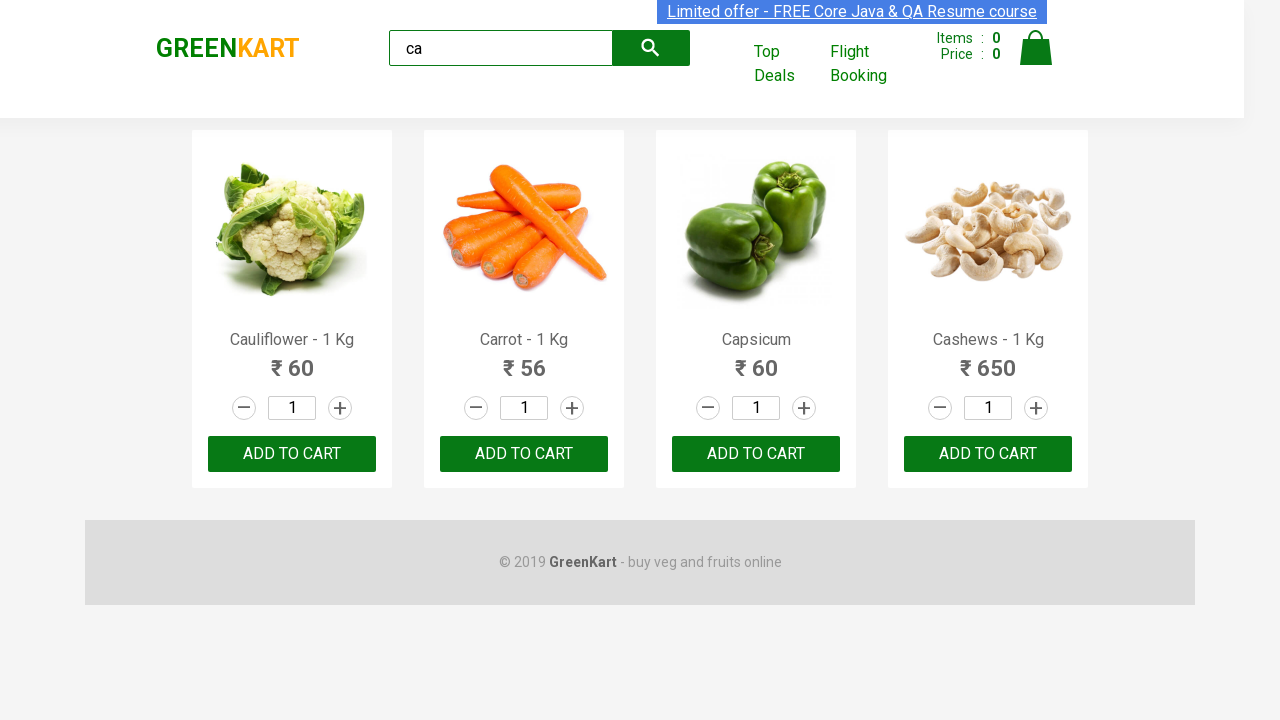

Clicked ADD TO CART button on the second filtered product at (524, 454) on .products .product >> nth=1 >> internal:text="ADD TO CART"i
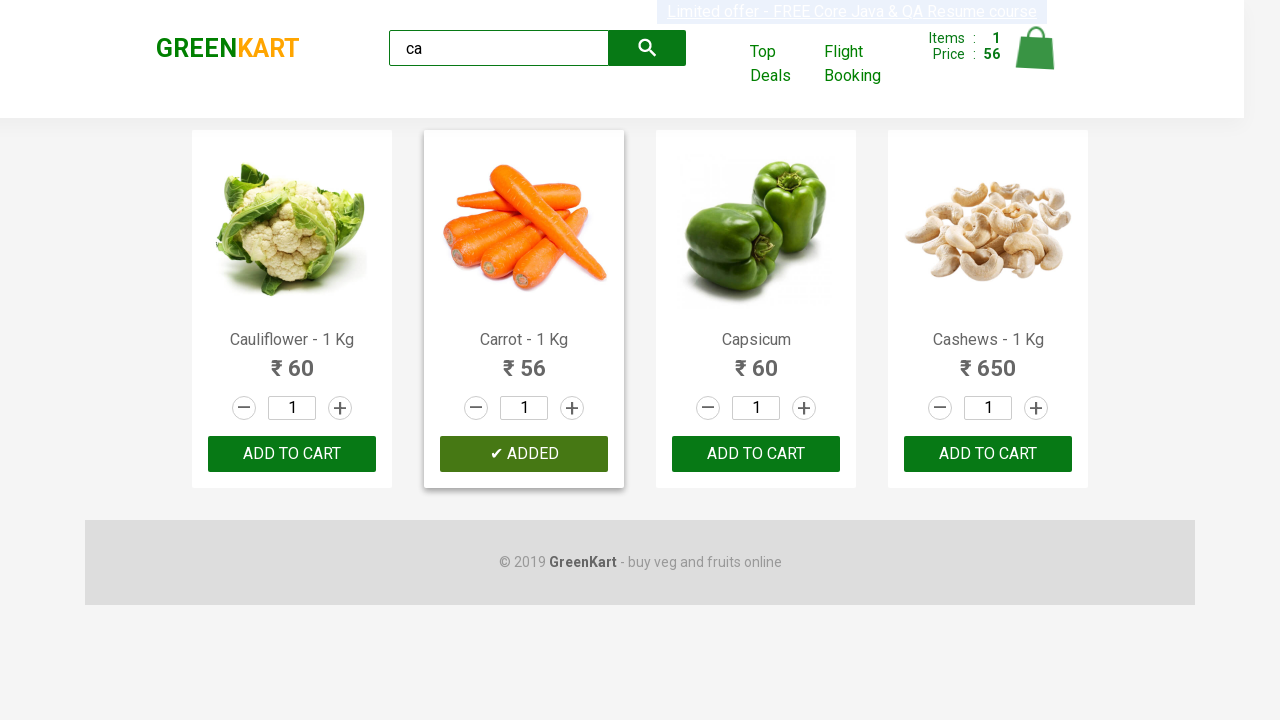

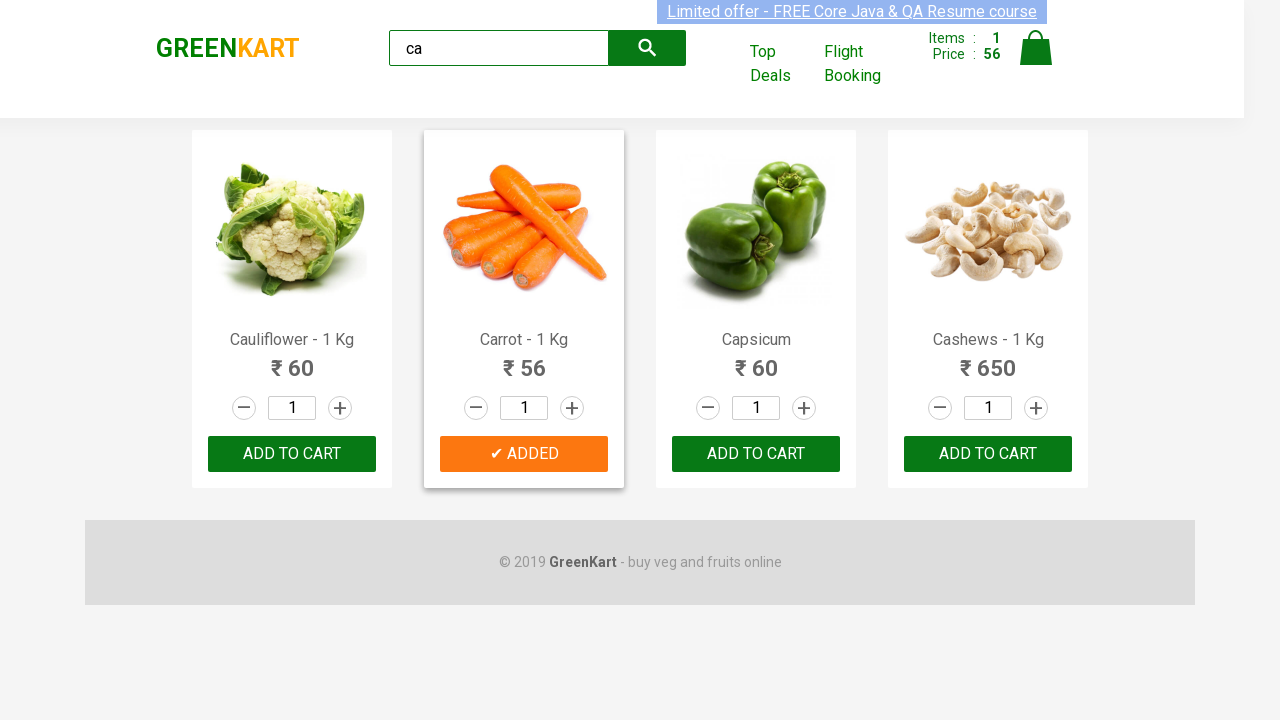